Tests static dropdown selection by randomly selecting one of the dropdown options

Starting URL: https://codenboxautomationlab.com/practice/

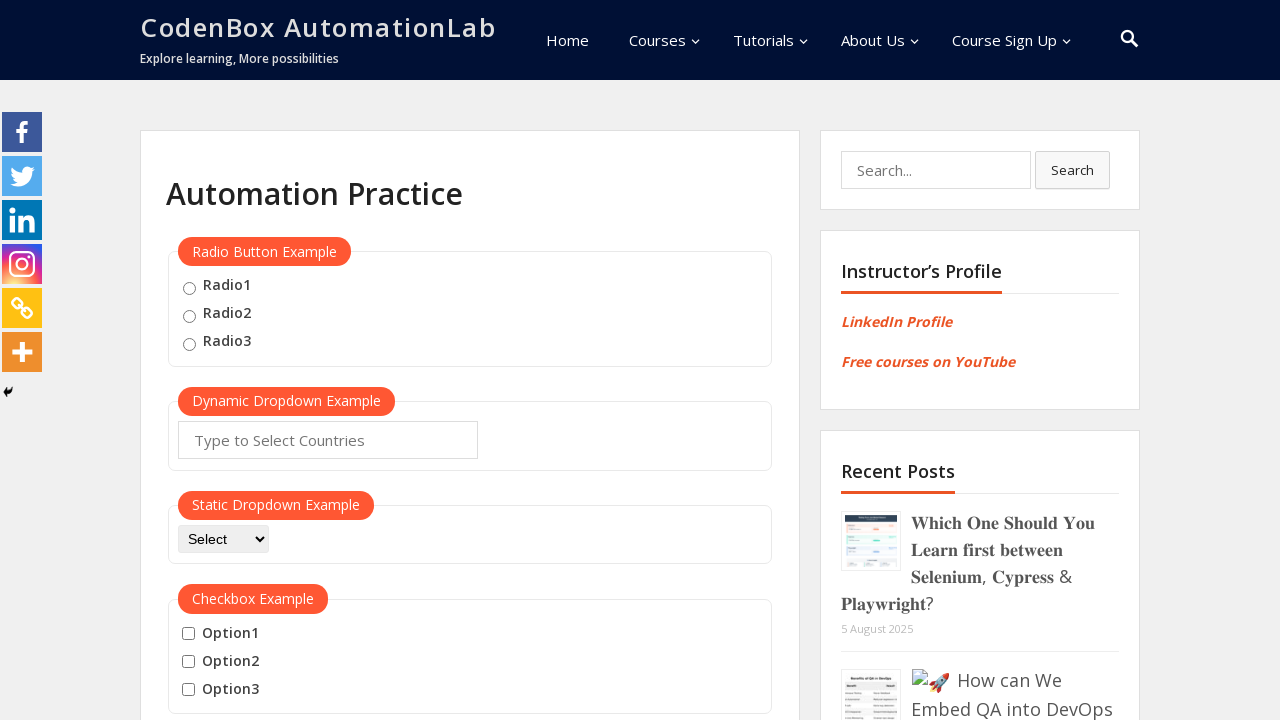

Selected dropdown option at random index 2 on #dropdown-class-example
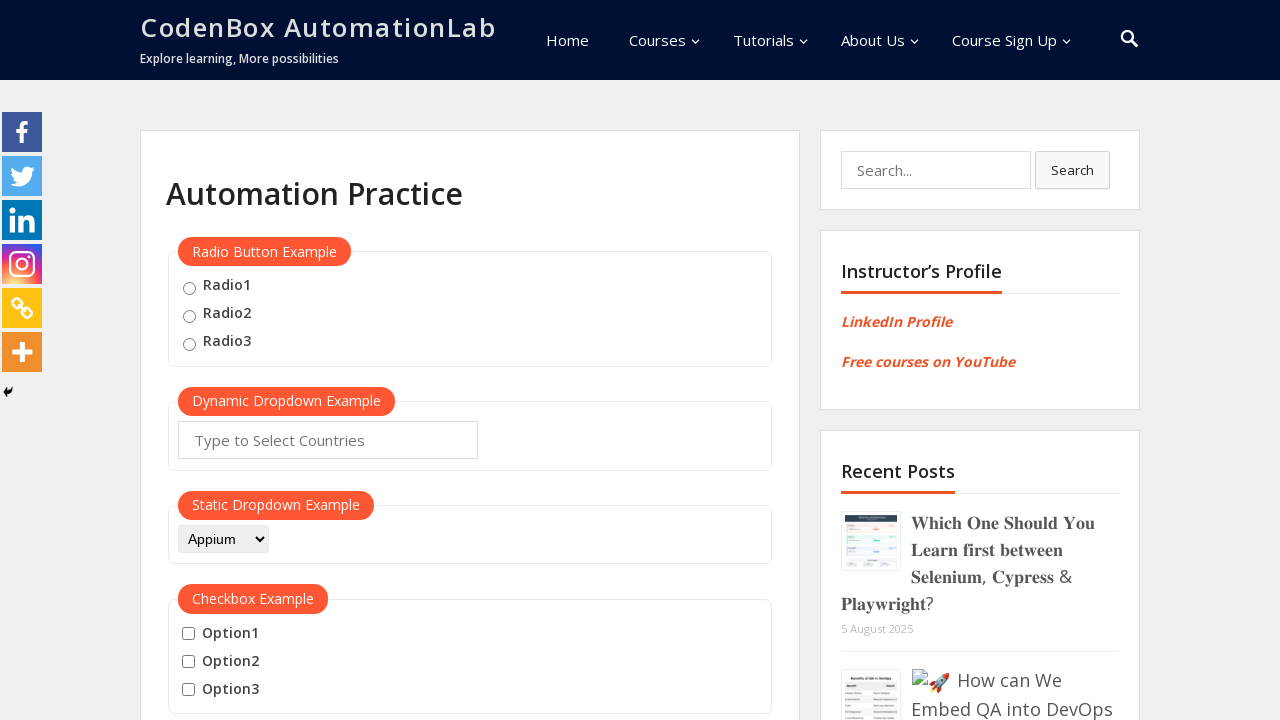

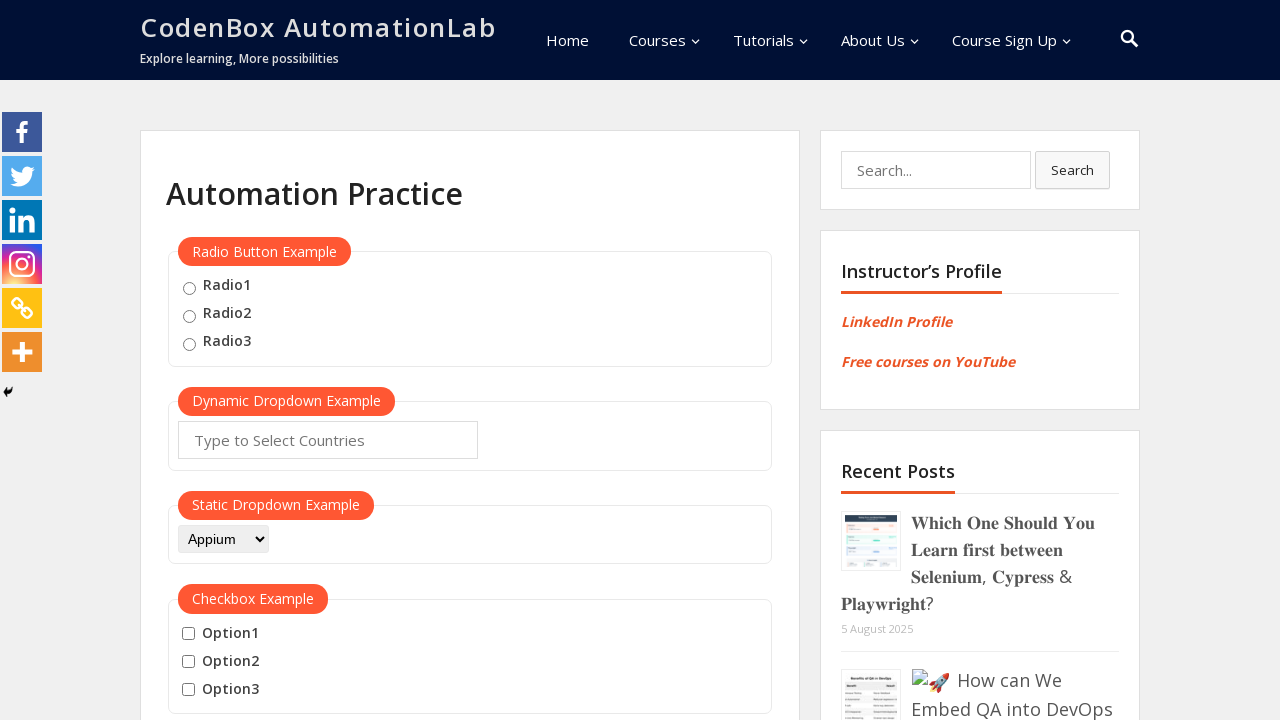